Tests browser window/tab switching functionality by opening a new tab, switching to it, reading content, and returning to the parent window

Starting URL: https://demoqa.com/browser-windows

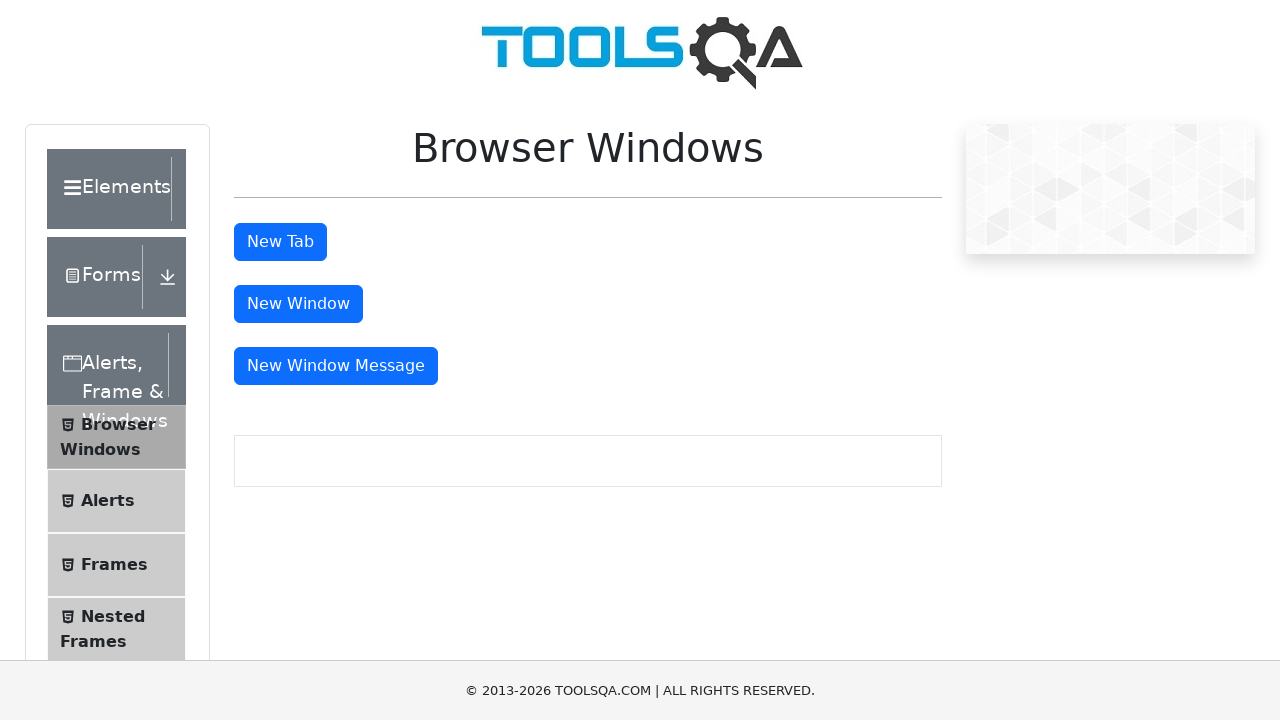

Clicked button to open new tab at (280, 242) on #tabButton
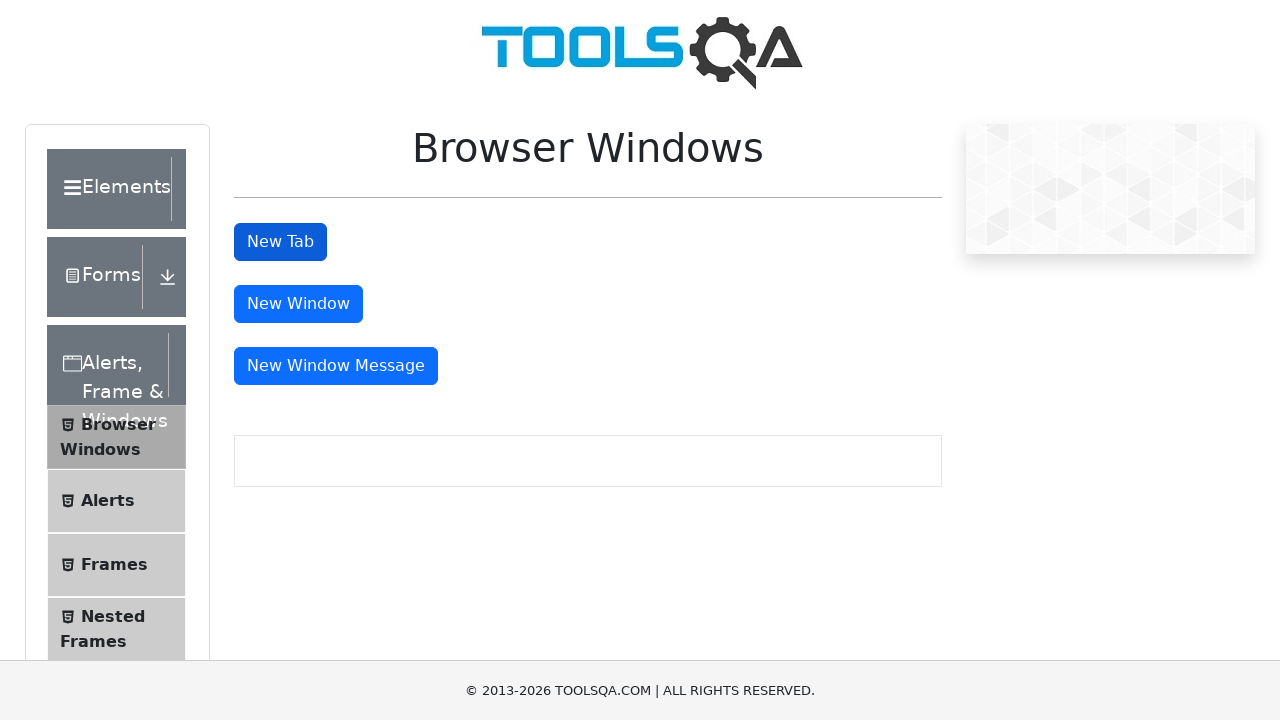

New tab opened and captured
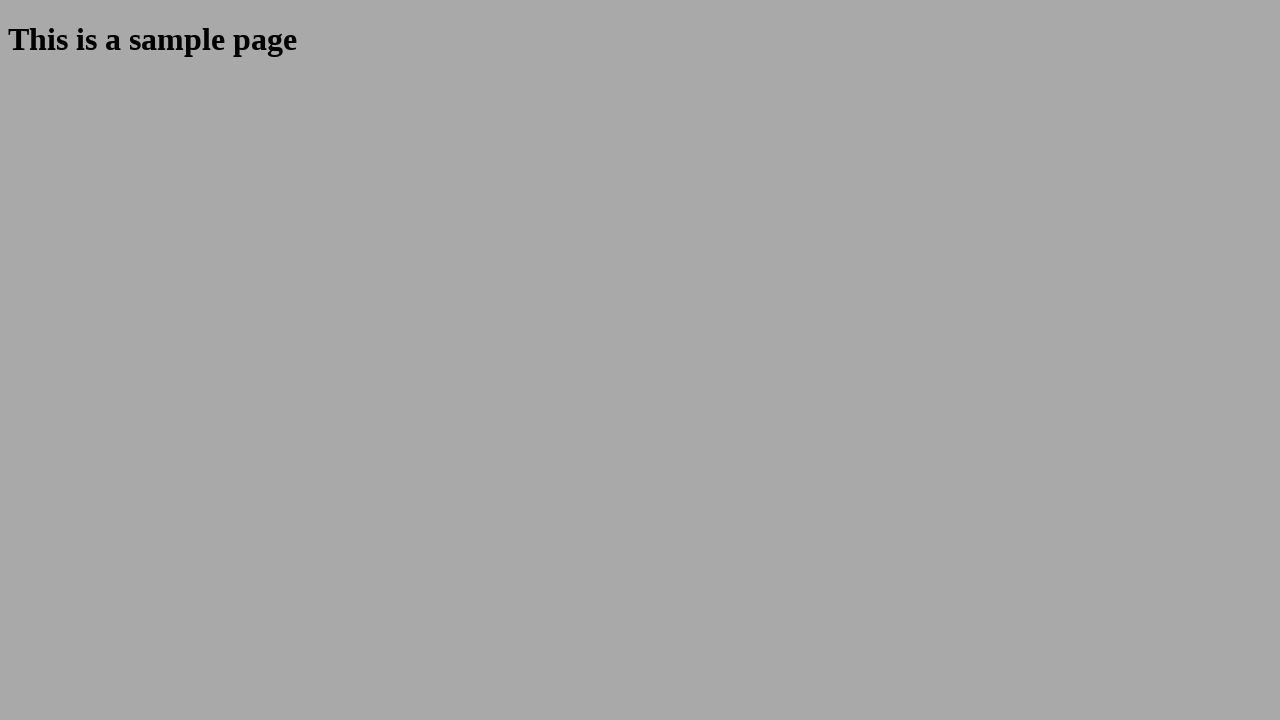

New page finished loading
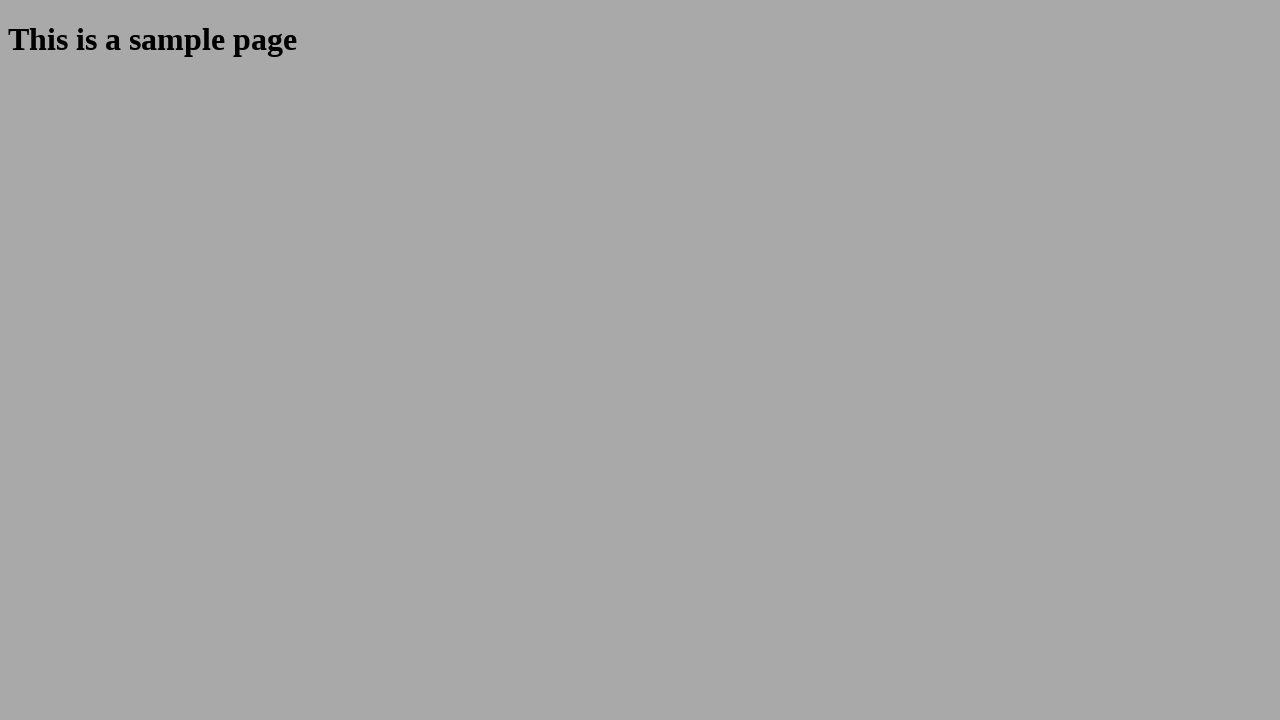

Retrieved heading text from new tab: 'This is a sample page'
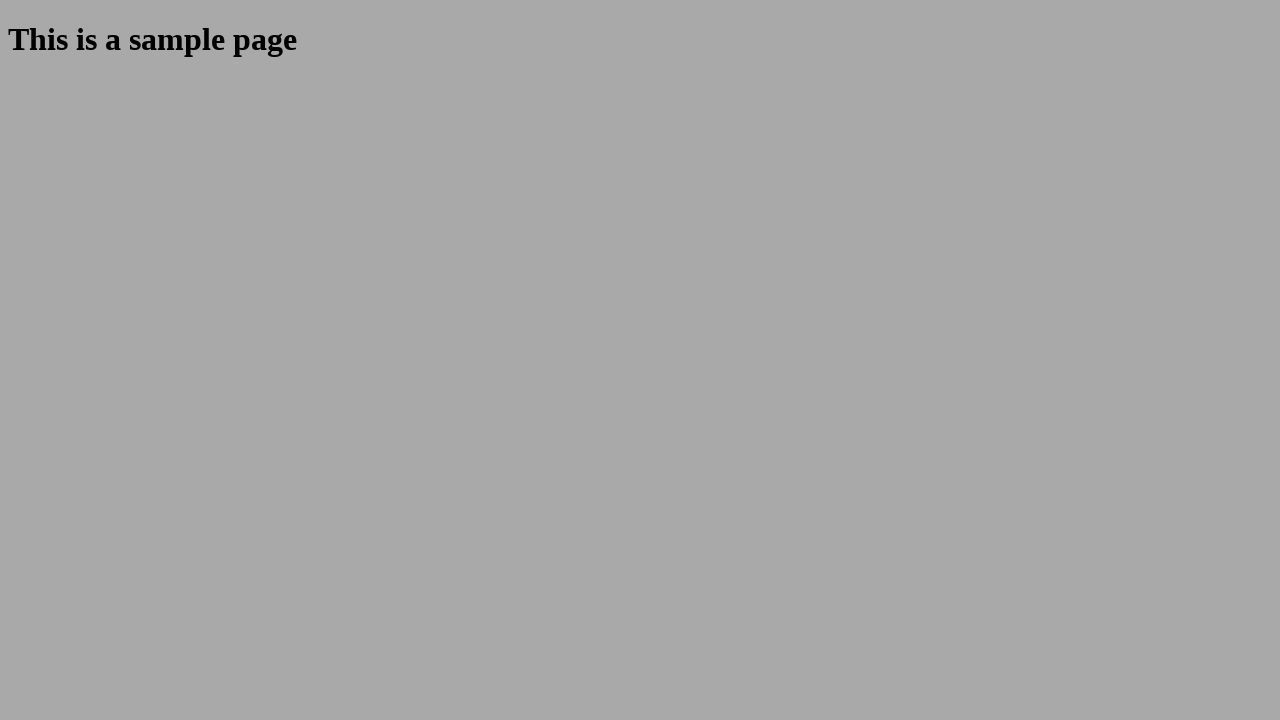

Closed new tab
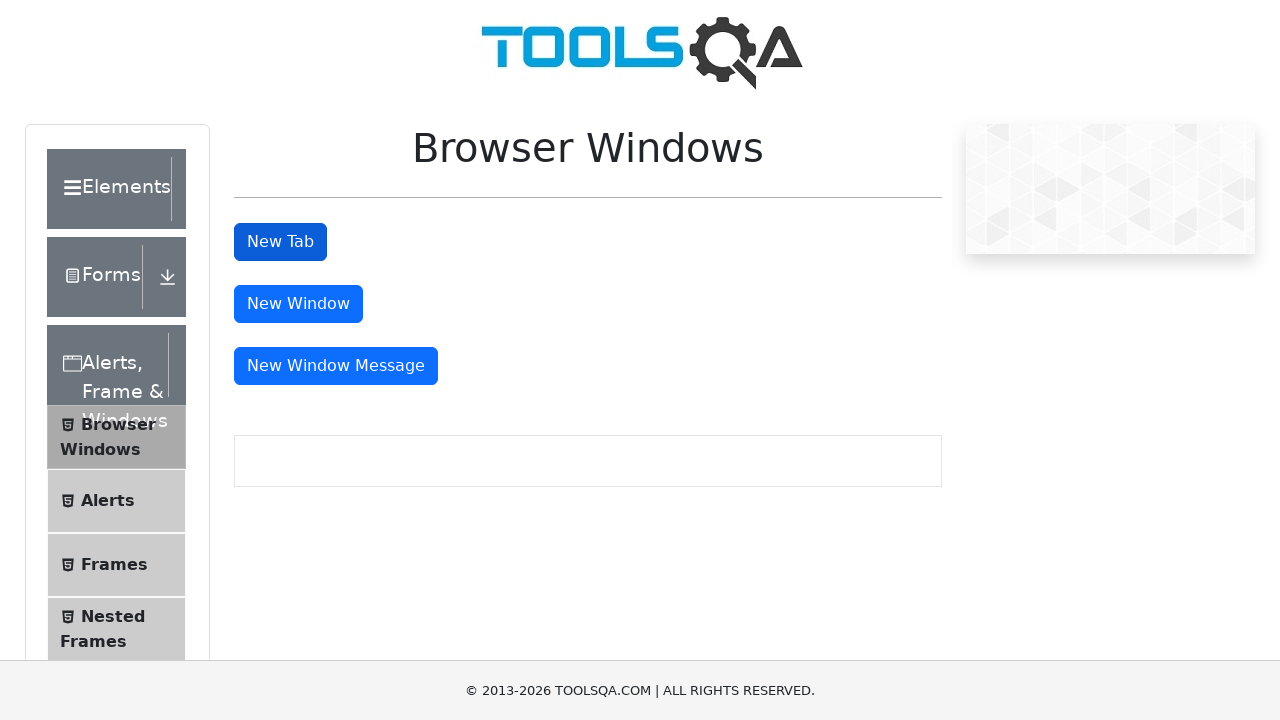

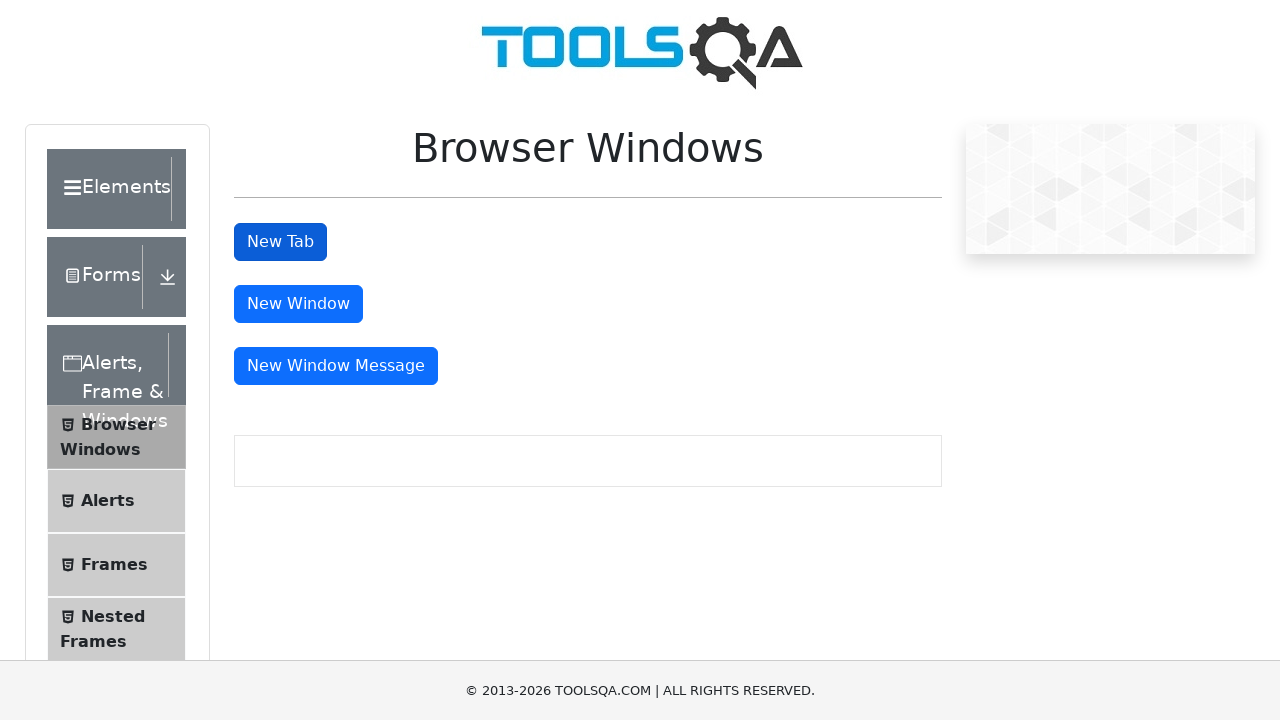